Adds a todo item with special symbols and verifies handling

Starting URL: https://todomvc.com/examples/react/dist/

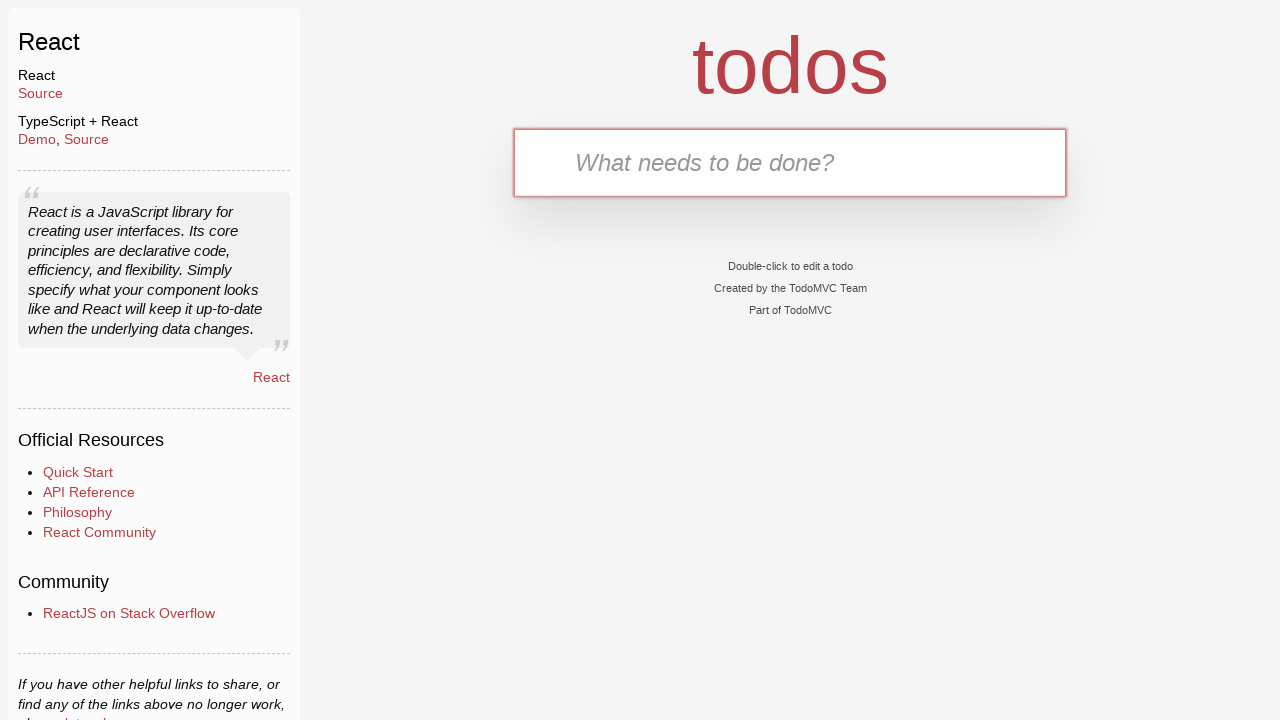

Filled todo input field with special symbols '!@#$%^&*()' on input.new-todo[data-testid='text-input']
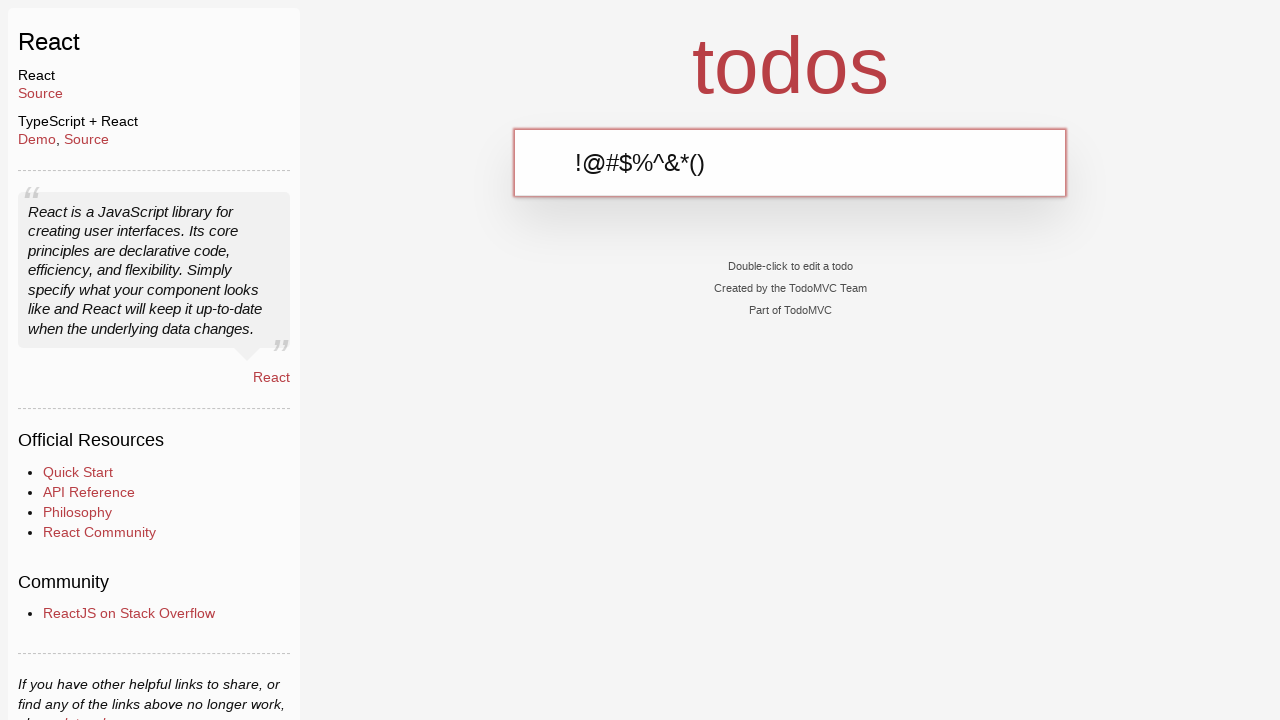

Pressed Enter to submit todo item with special symbols on input.new-todo[data-testid='text-input']
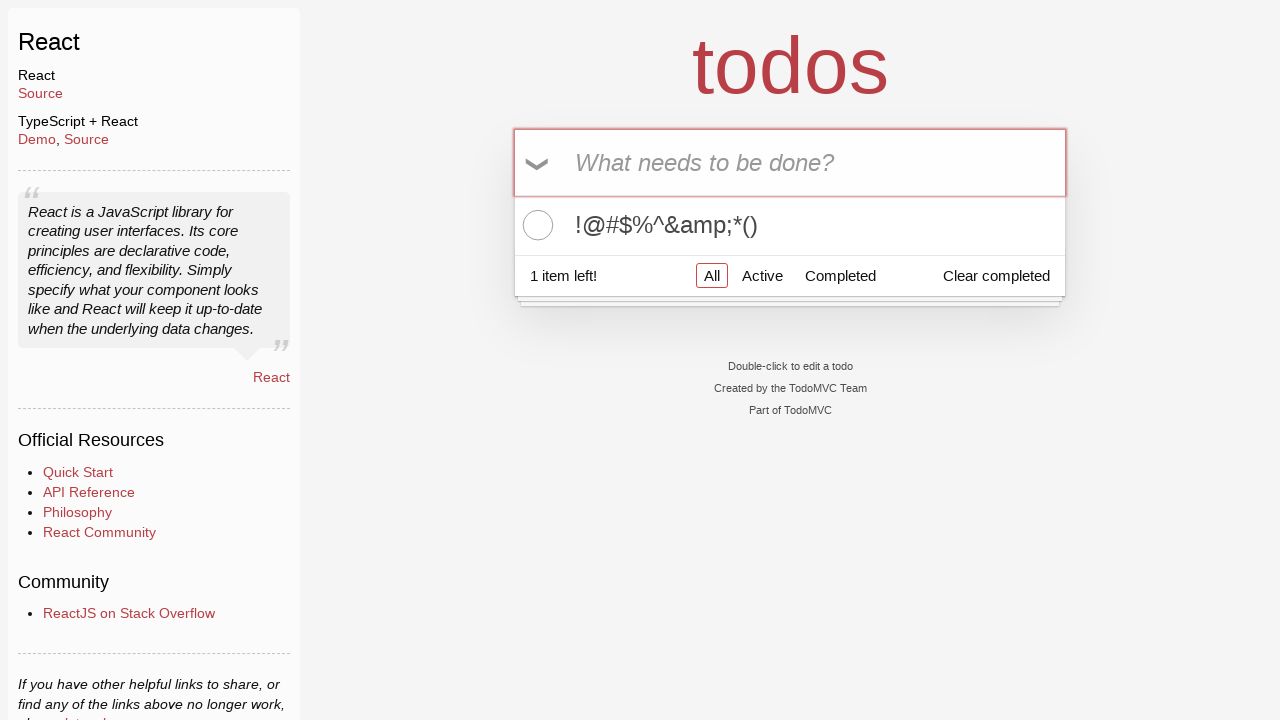

Todo item with special symbols appeared in the list
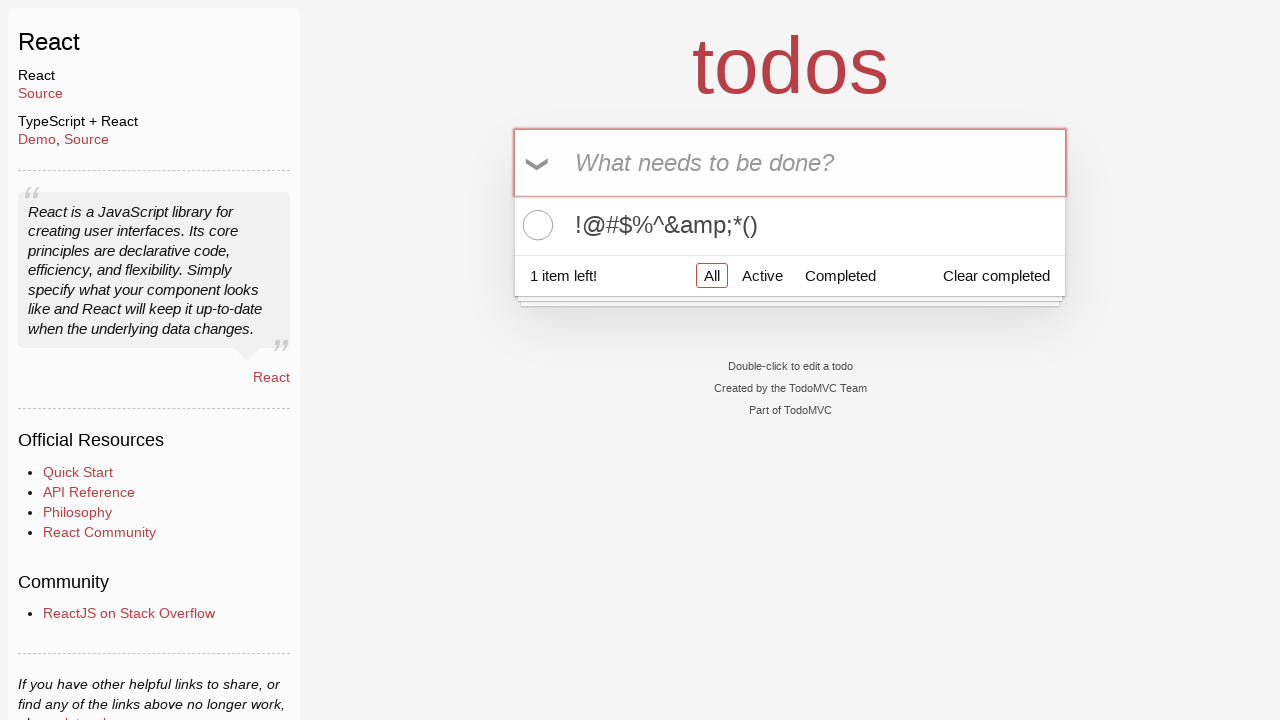

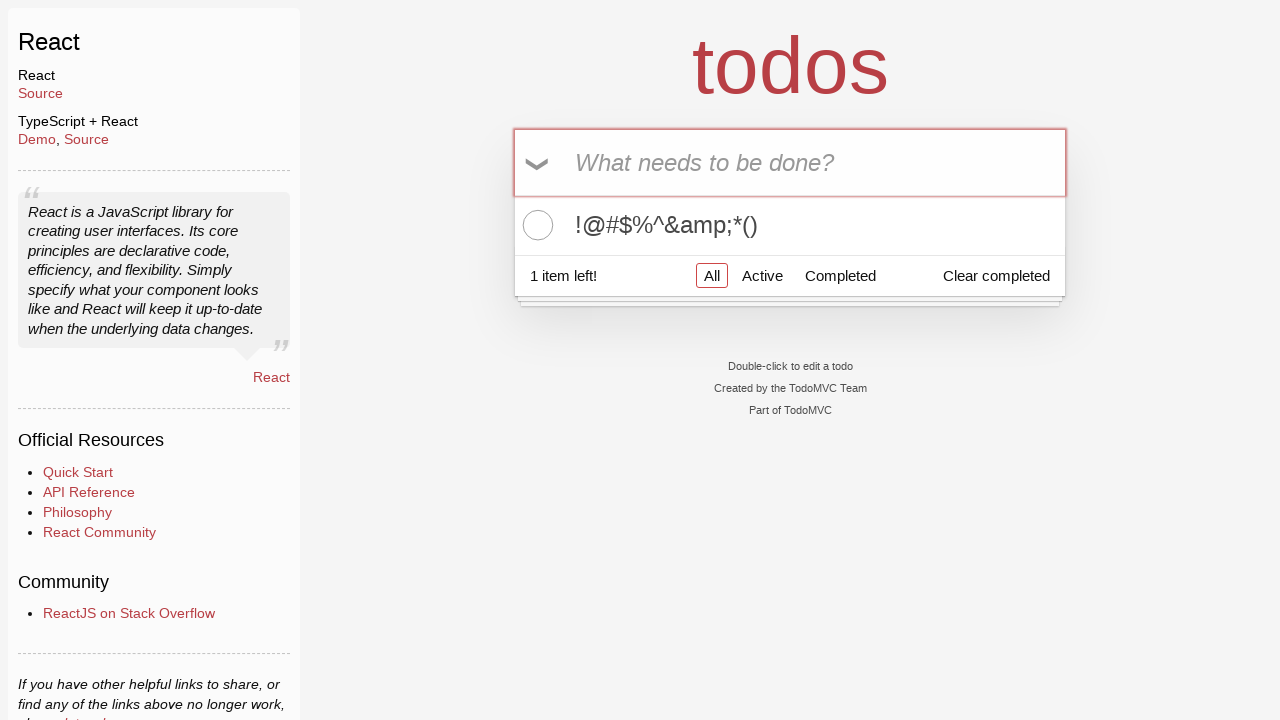